Tests the top logo/icon functionality on Bluestone website by scrolling down the page and then clicking on the logo icon to return to the top

Starting URL: https://www.bluestone.com

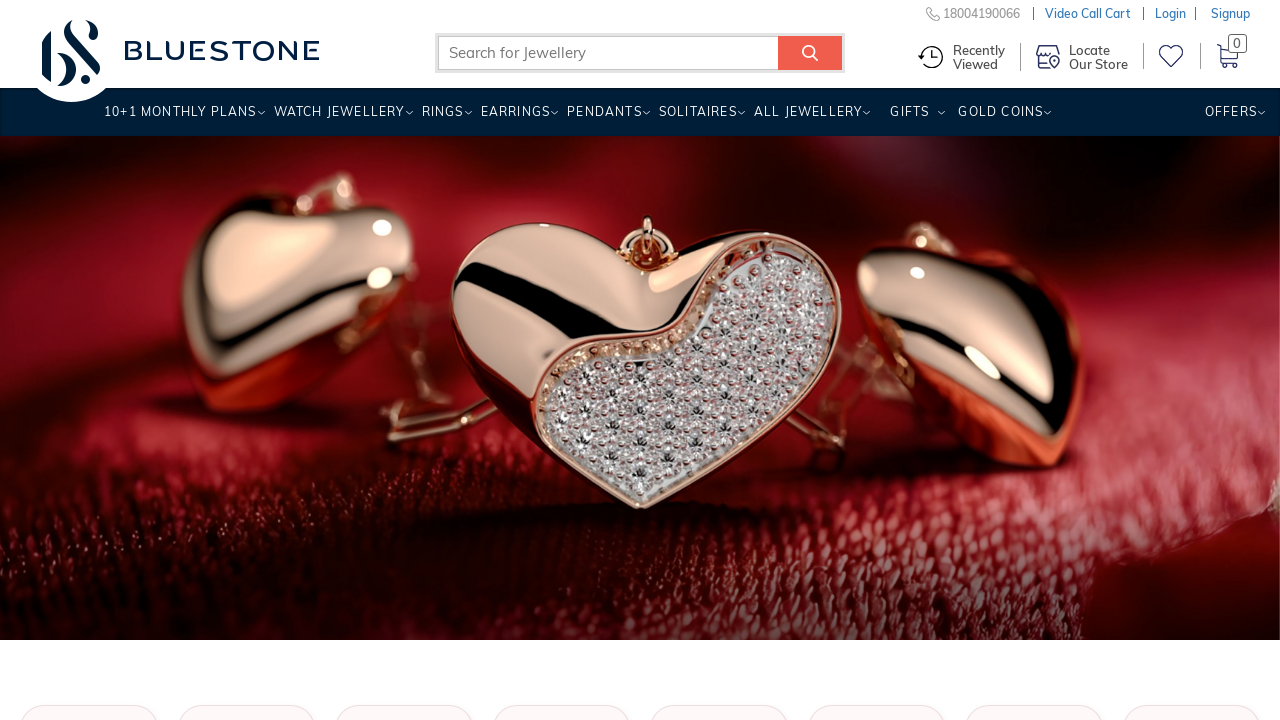

Scrolled down the page by 3000 pixels
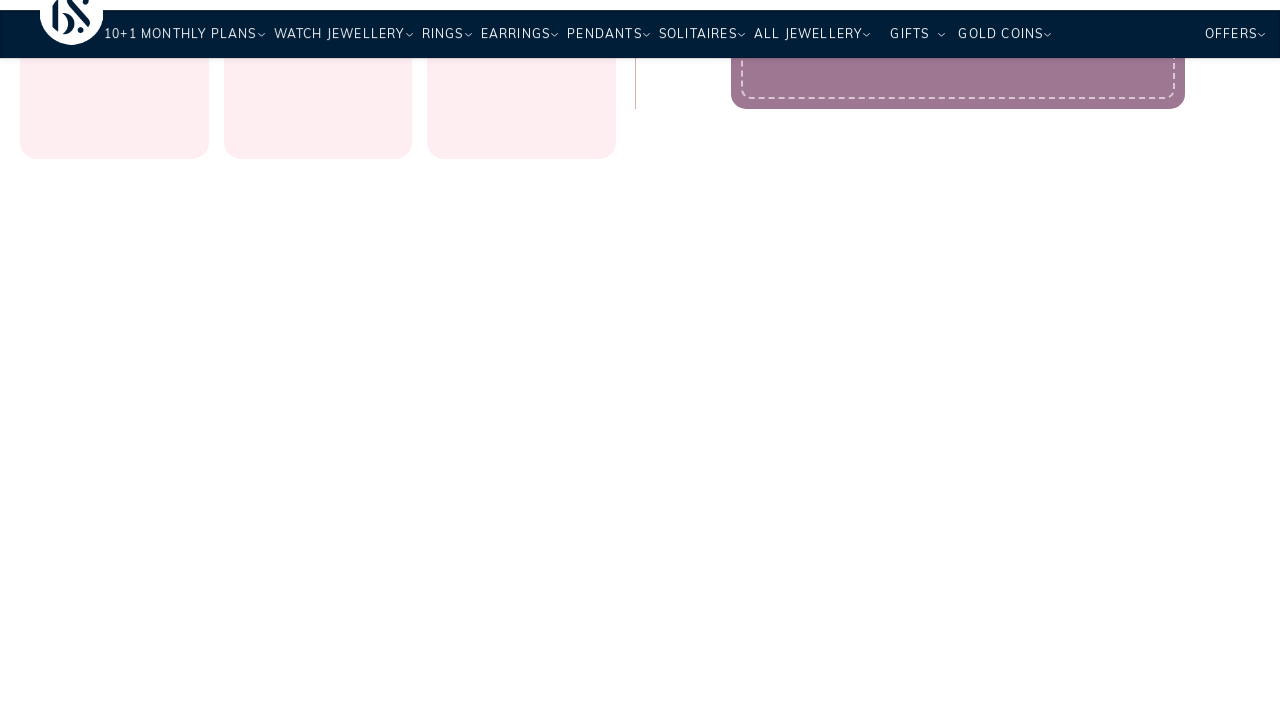

Logo icon element became visible
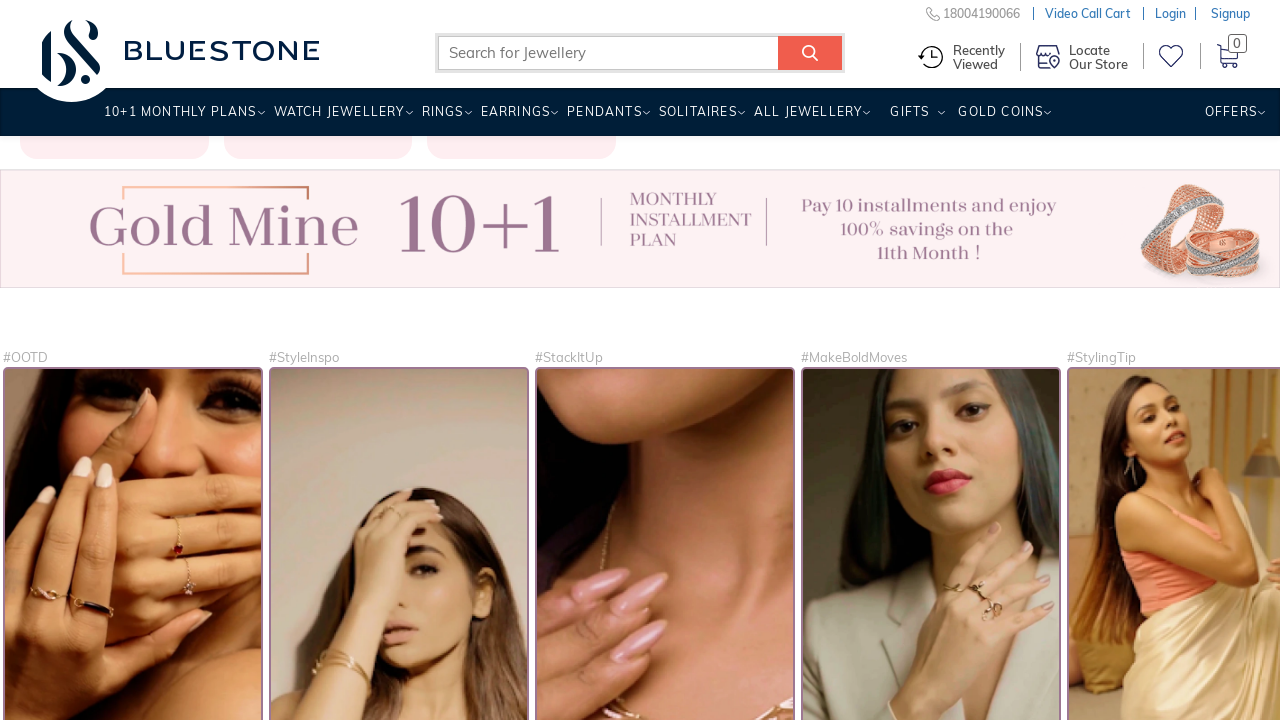

Verified that the logo icon is displayed
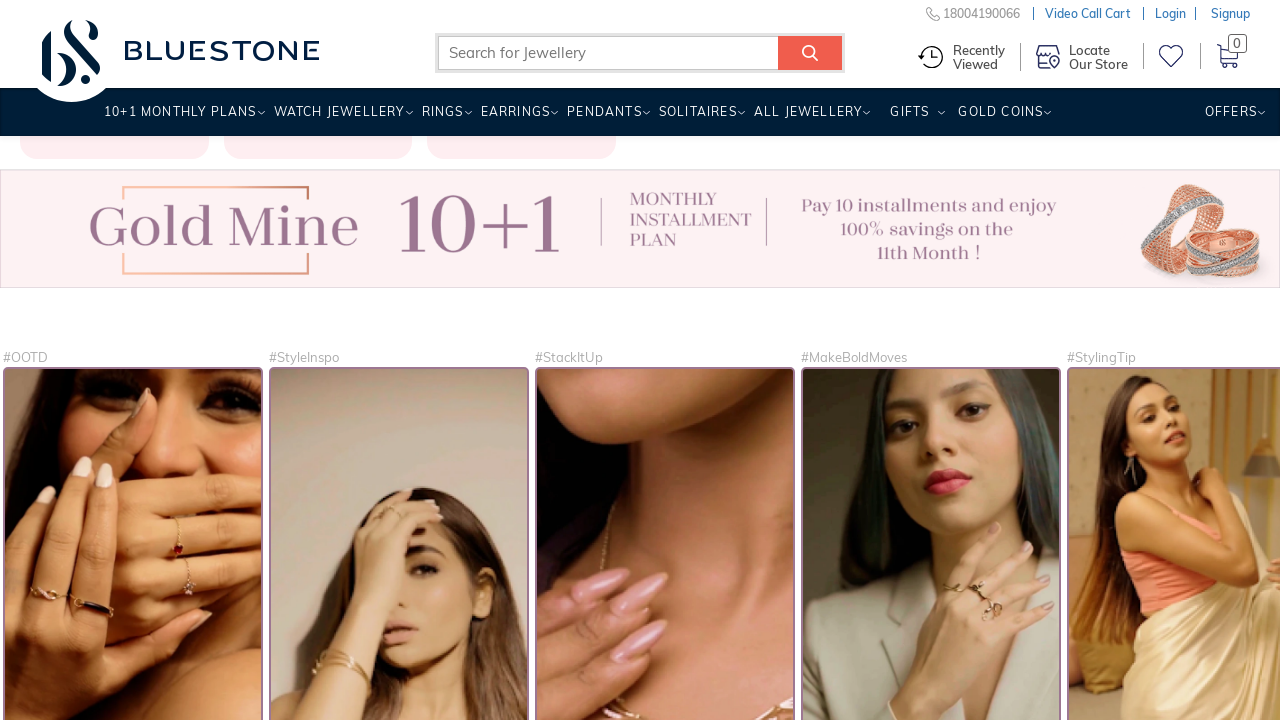

Clicked on the logo icon to return to the top of the page at (72, 52) on xpath=//span[@class='logo-icon']
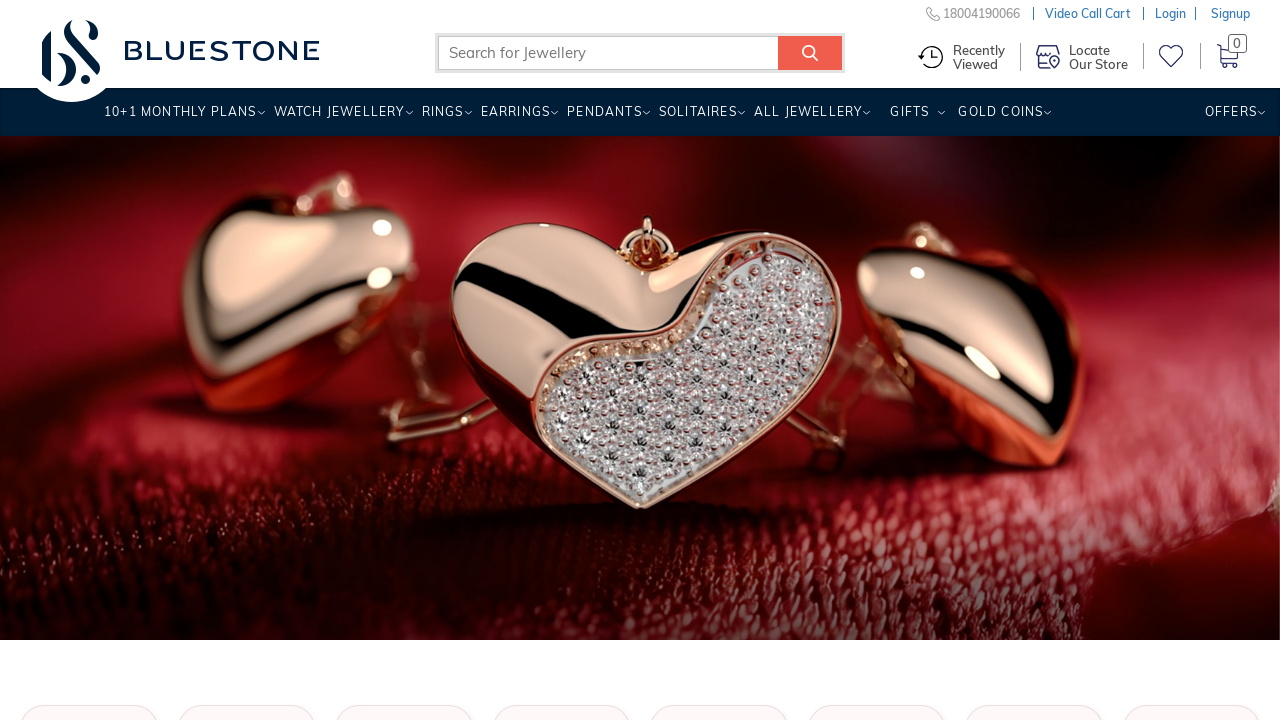

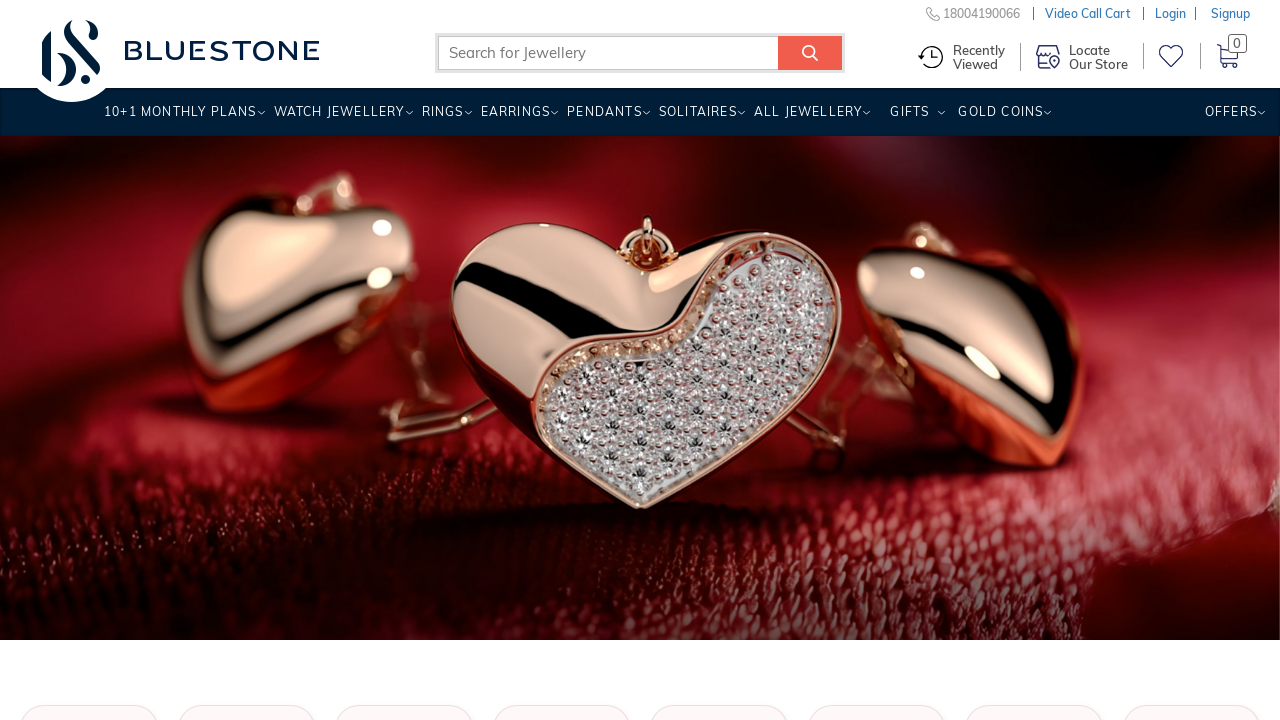